Tests AI game generation on TinyTap by navigating to a webplayer URL with a search term, pressing Enter to trigger game generation, and waiting for the game to be generated.

Starting URL: https://static.tinytap.com/media/webplayer/webplayer.html?structureJson=https%3A%2F%2Flangchain.tinytap.com%2F%3Fterm=animals

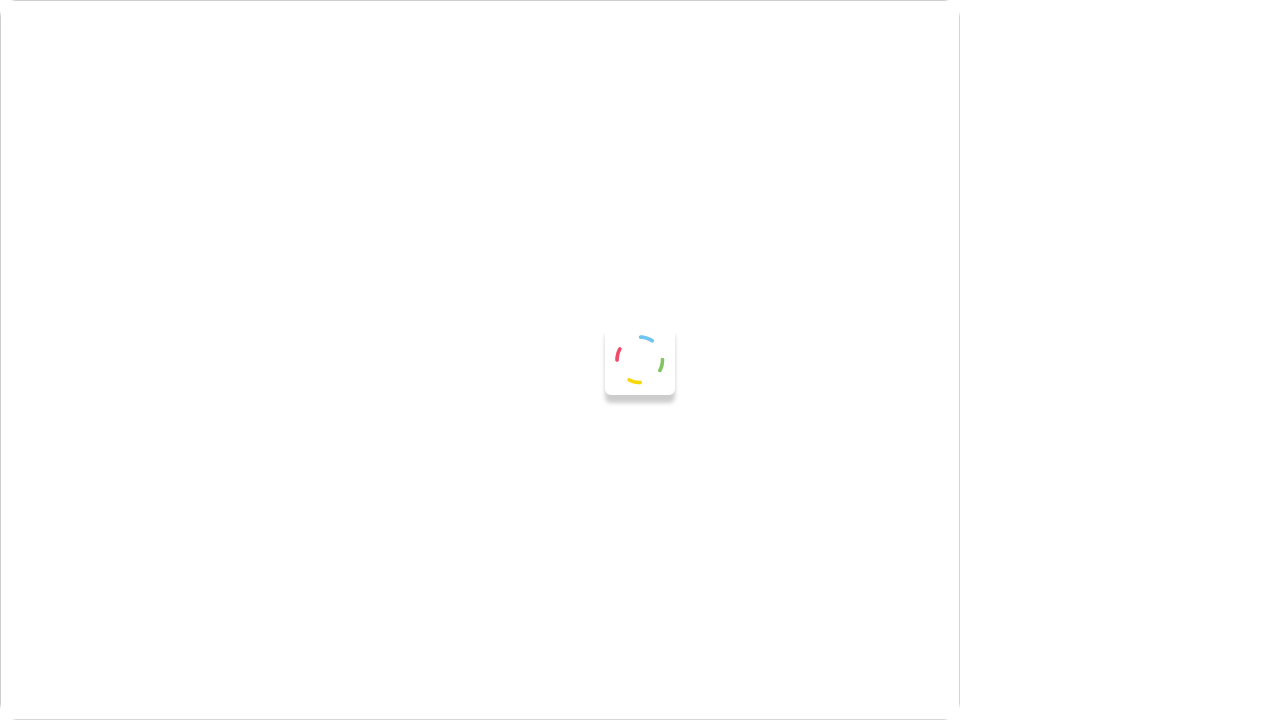

Waited for page to reach networkidle state
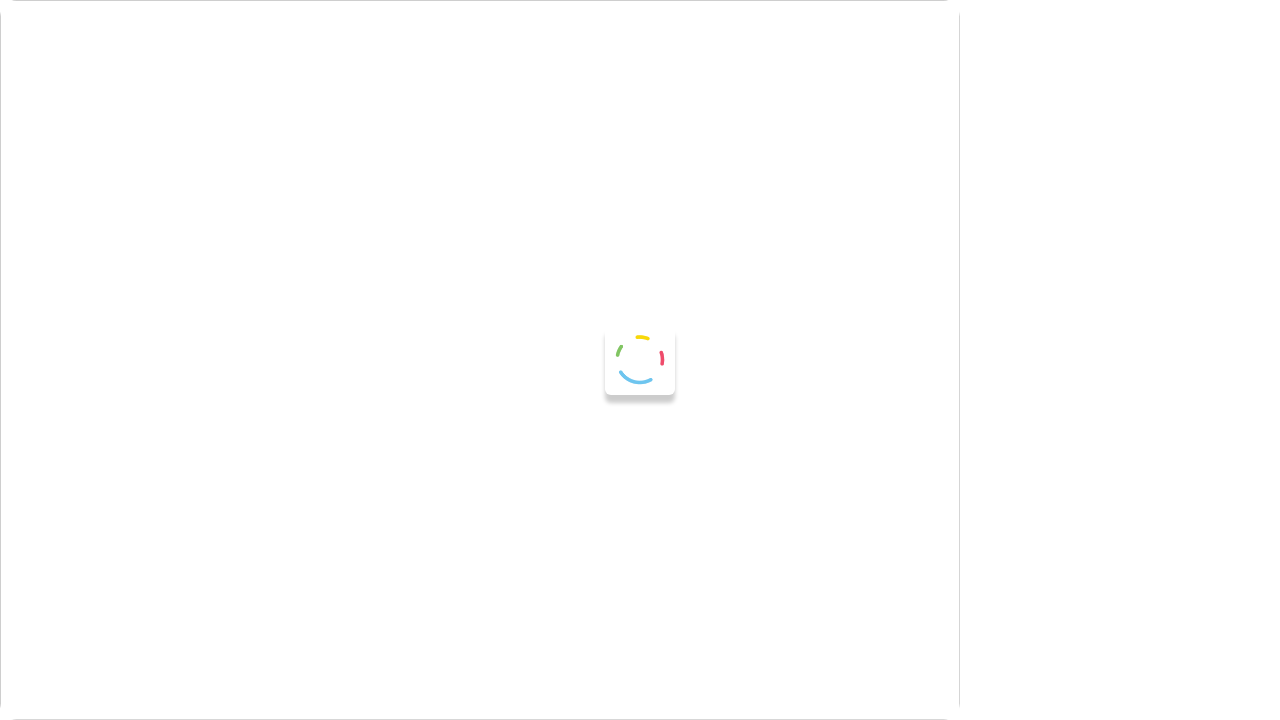

Pressed Enter on body to trigger AI game generation on body
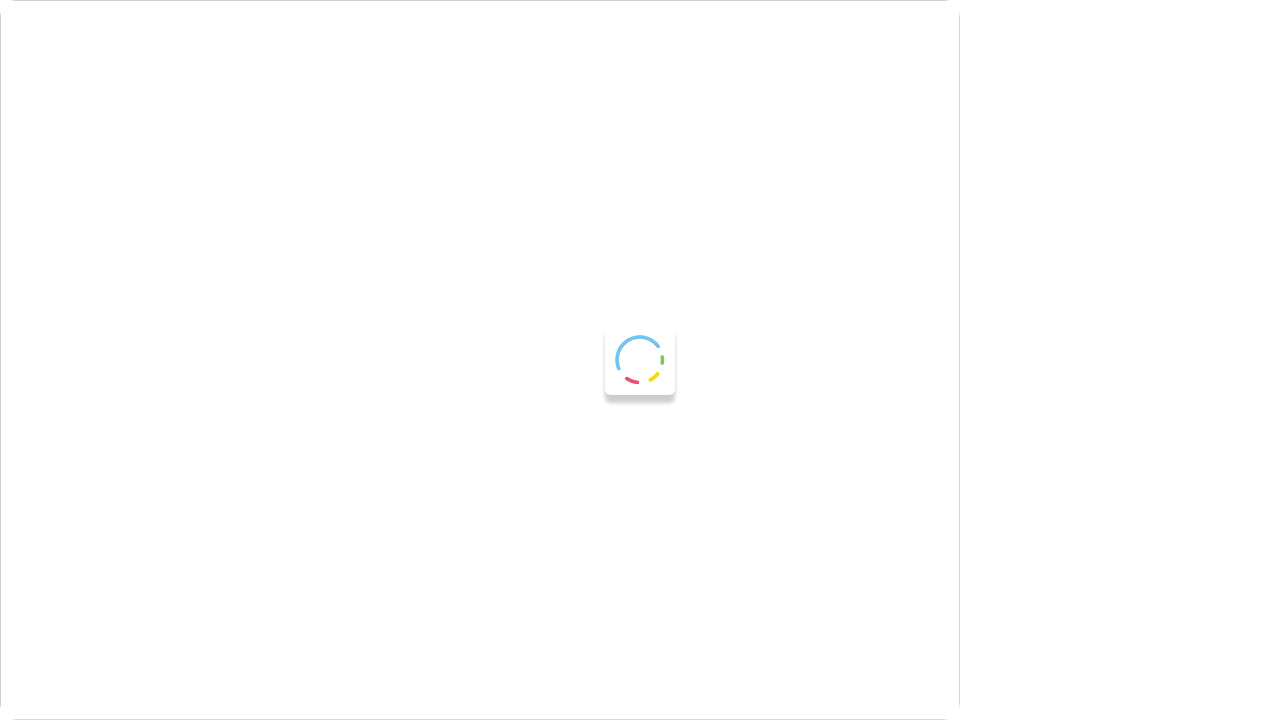

Game generation timeout - game-generated-element did not appear within 30 seconds
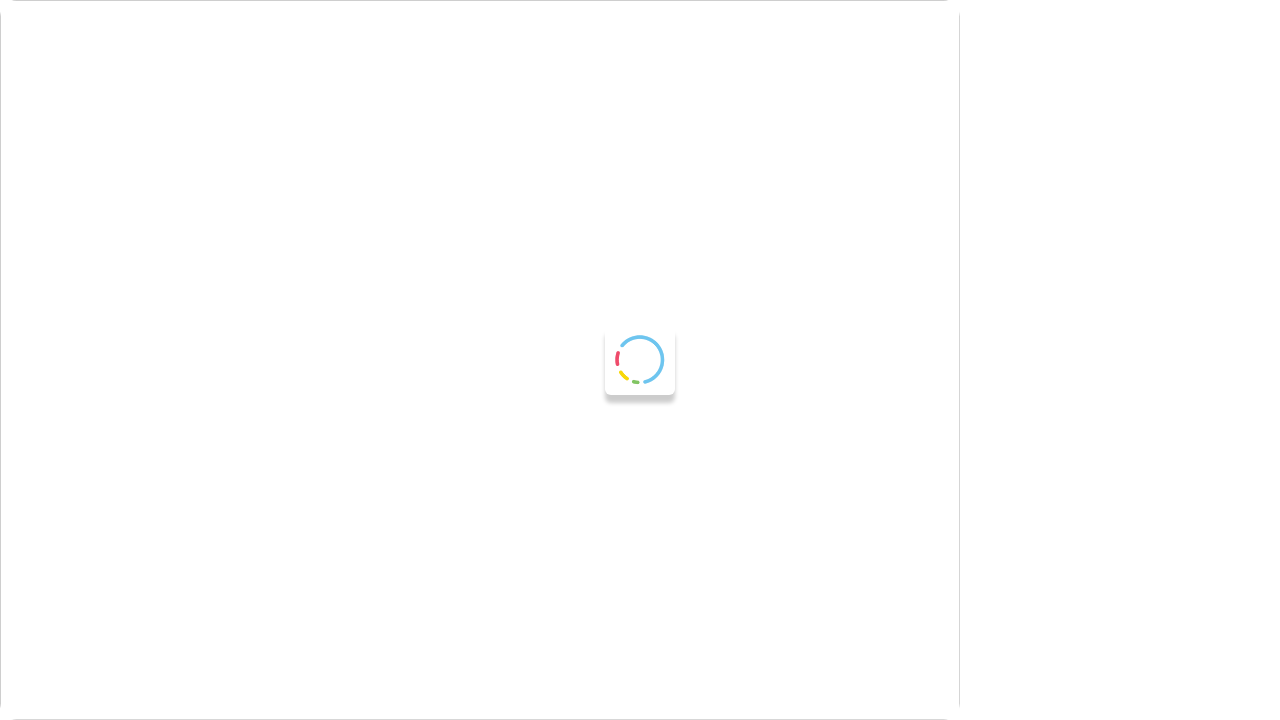

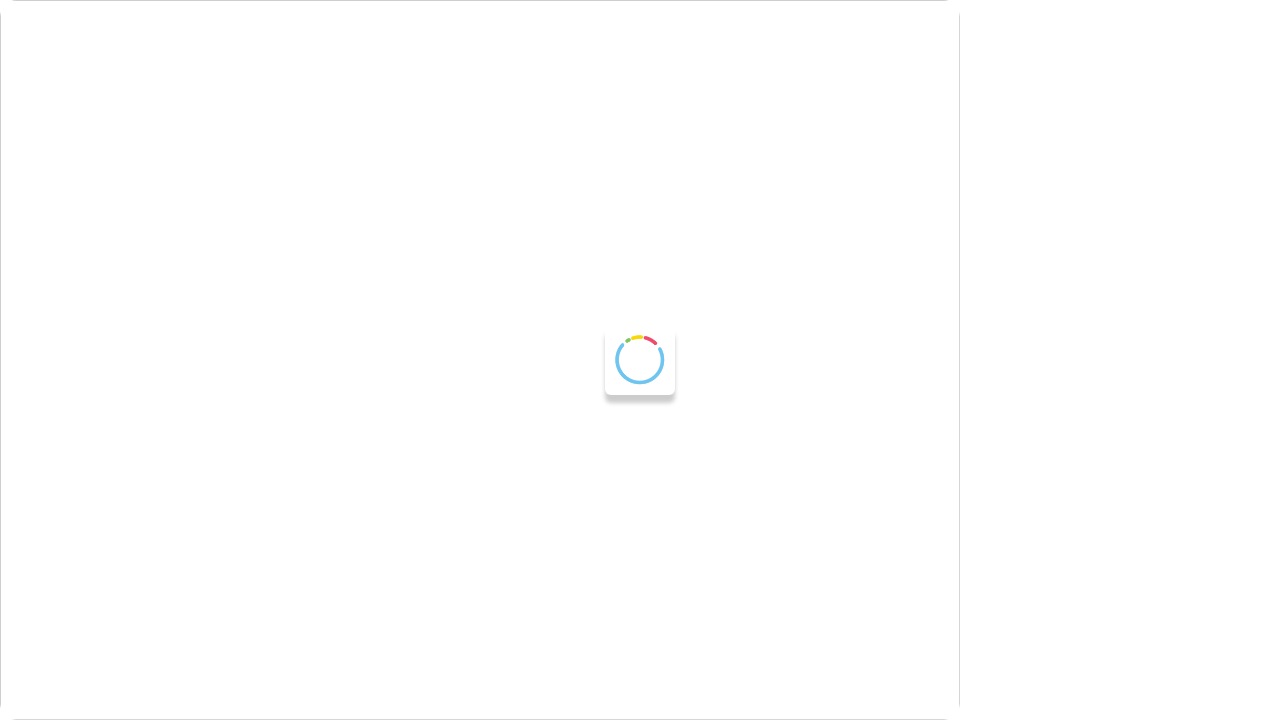